Navigates to the Redirect Link page, clicks the redirect link, and verifies navigation to the Status Codes page

Starting URL: https://the-internet.herokuapp.com

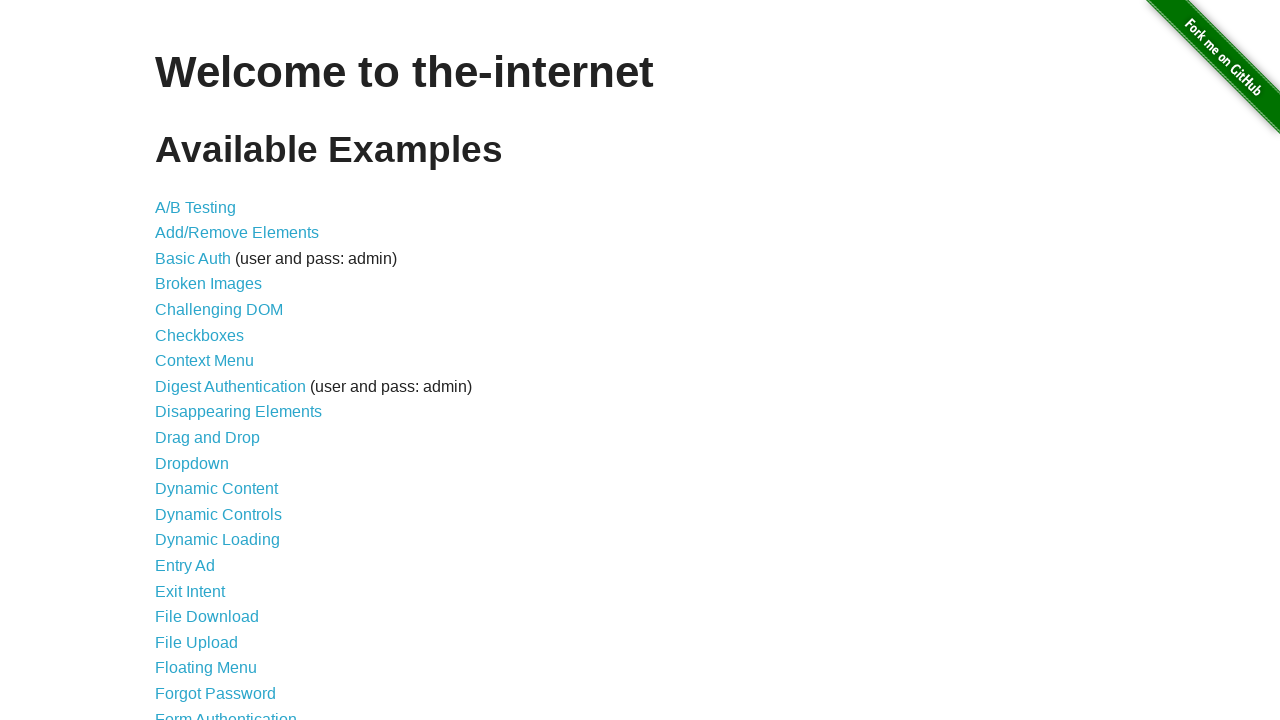

Navigated to the-internet.herokuapp.com homepage
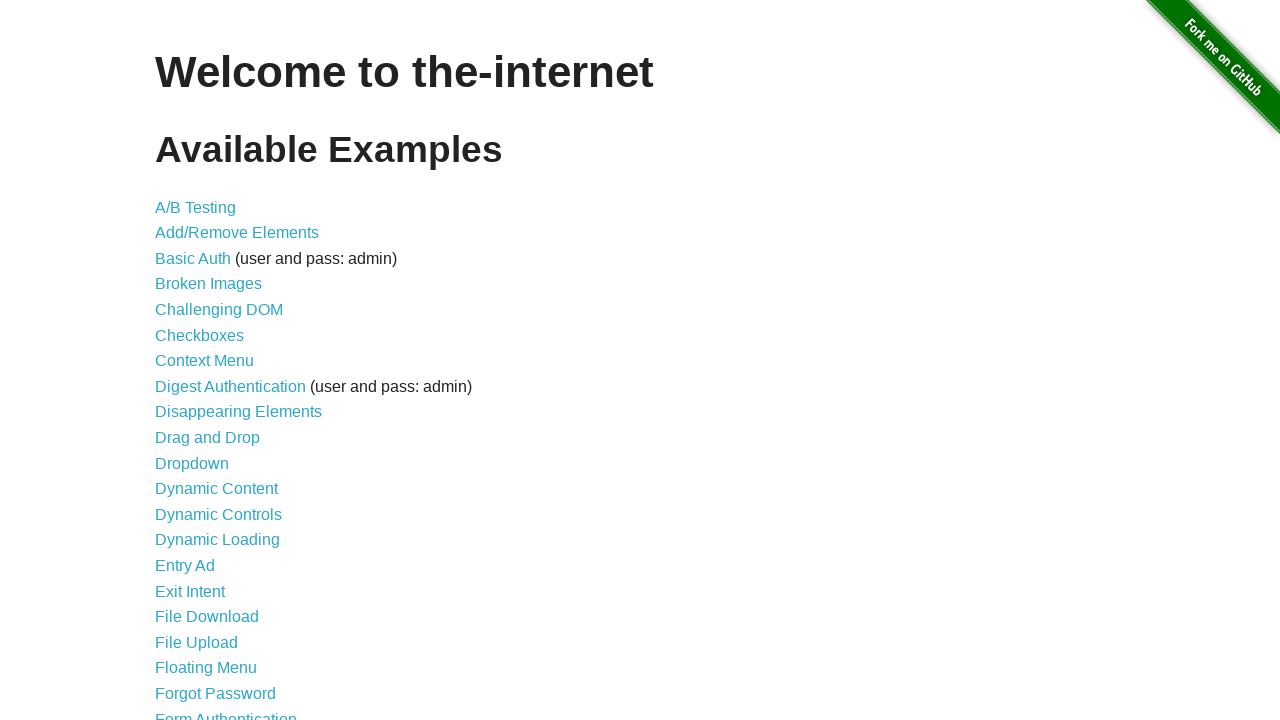

Clicked on Redirect Link at (202, 446) on text=Redirect Link
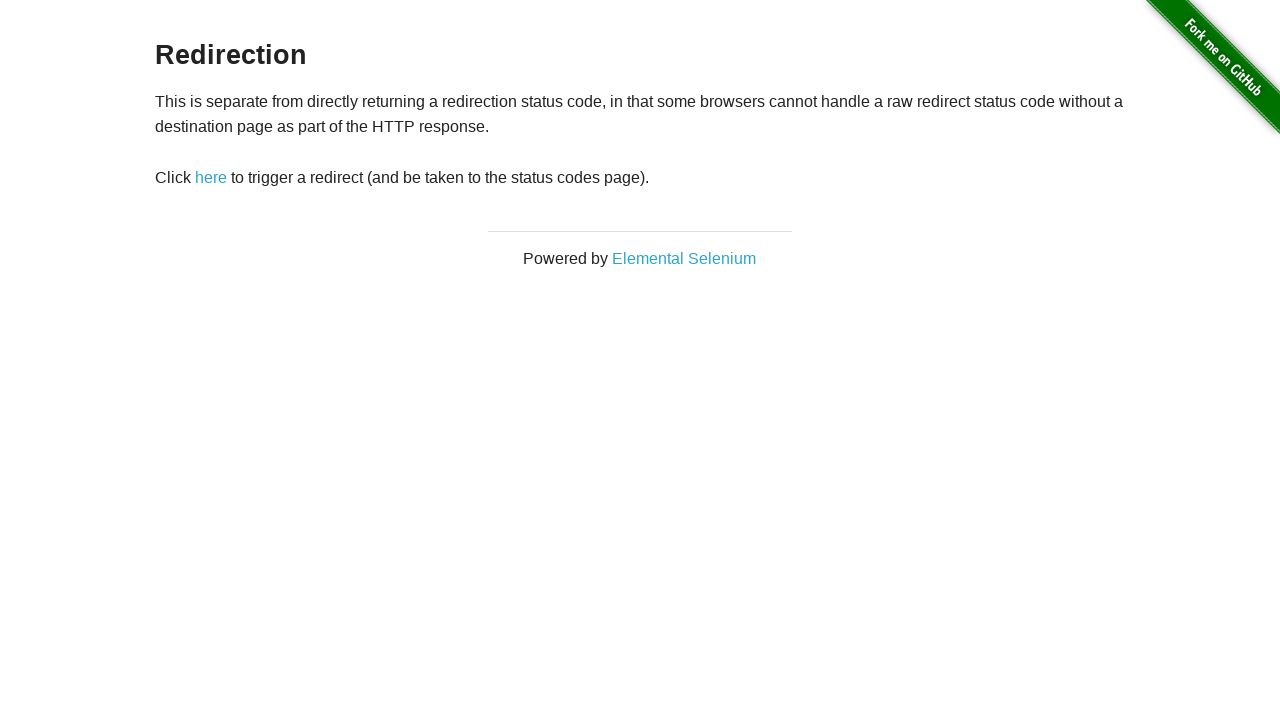

Navigated to redirector page
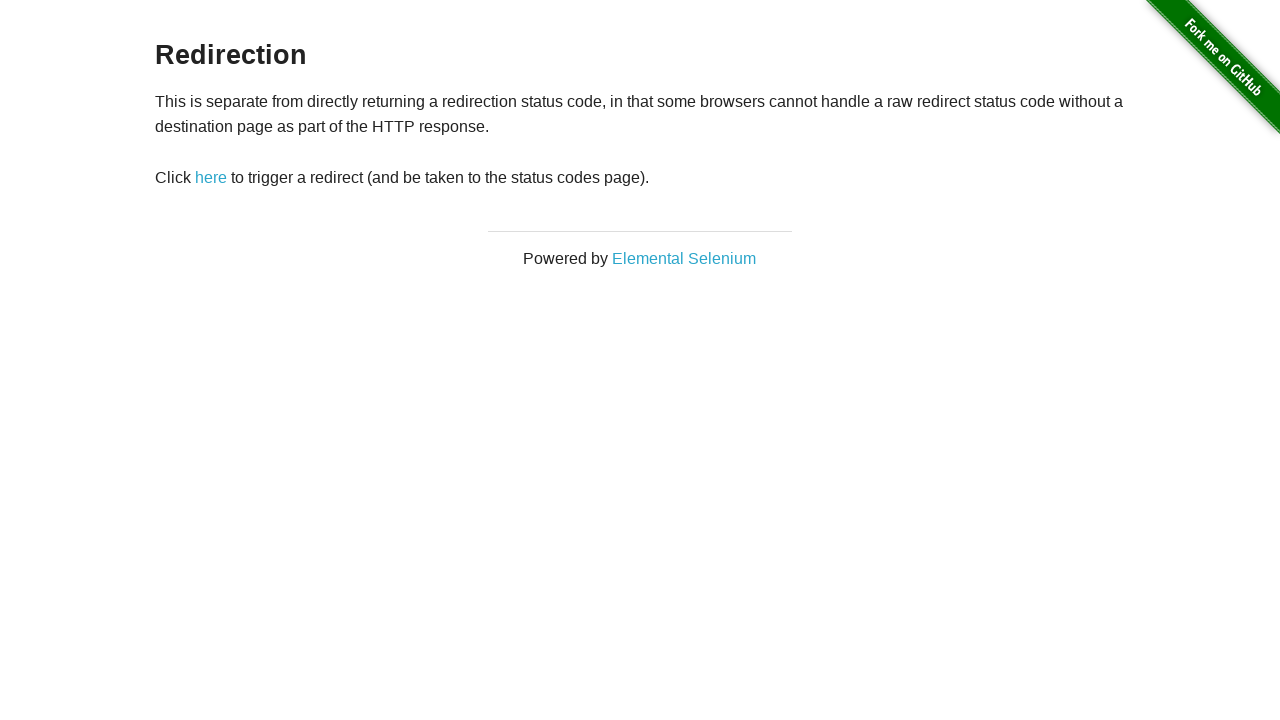

Verified page heading is 'Redirection'
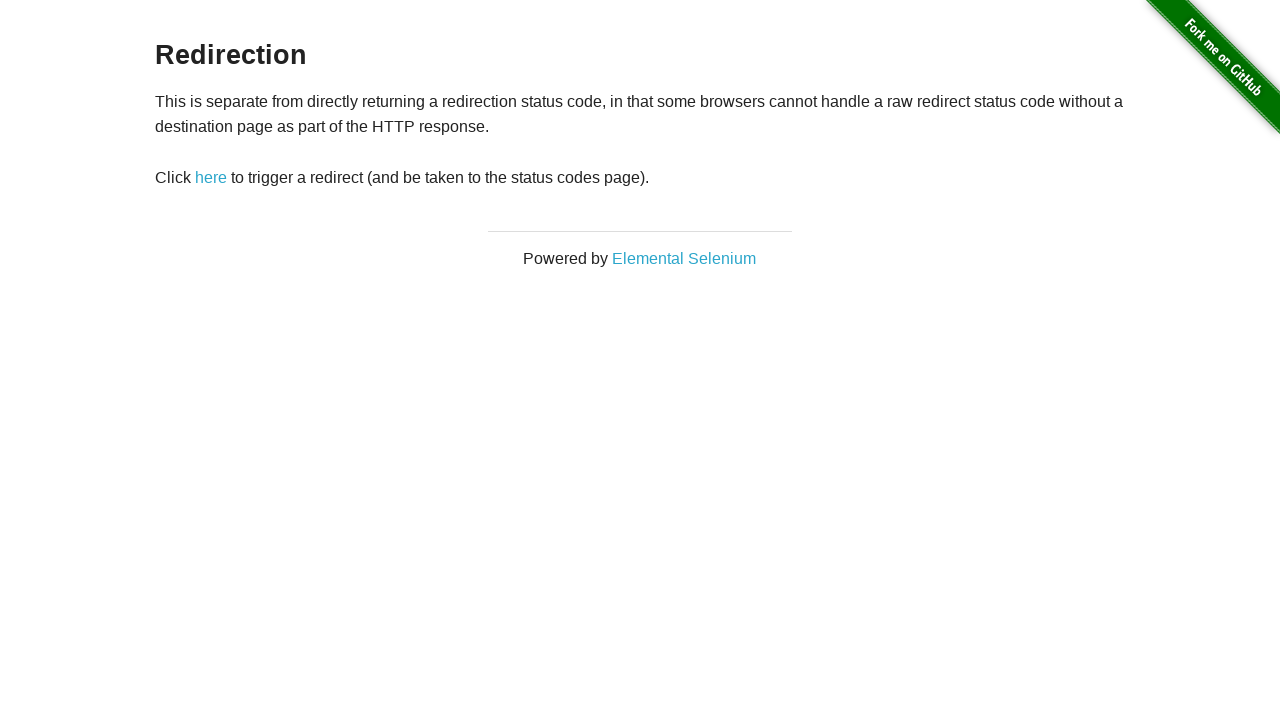

Clicked the 'here' redirect link at (211, 178) on text=here
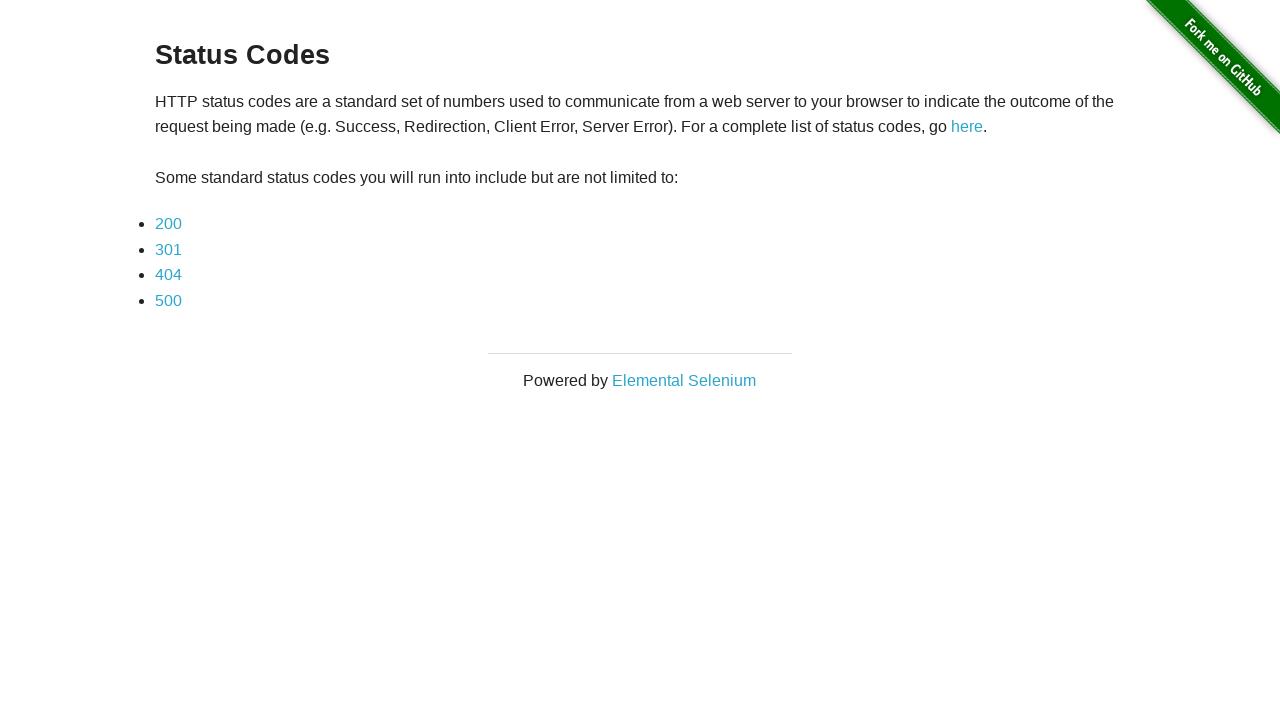

Navigated to status codes page after redirect
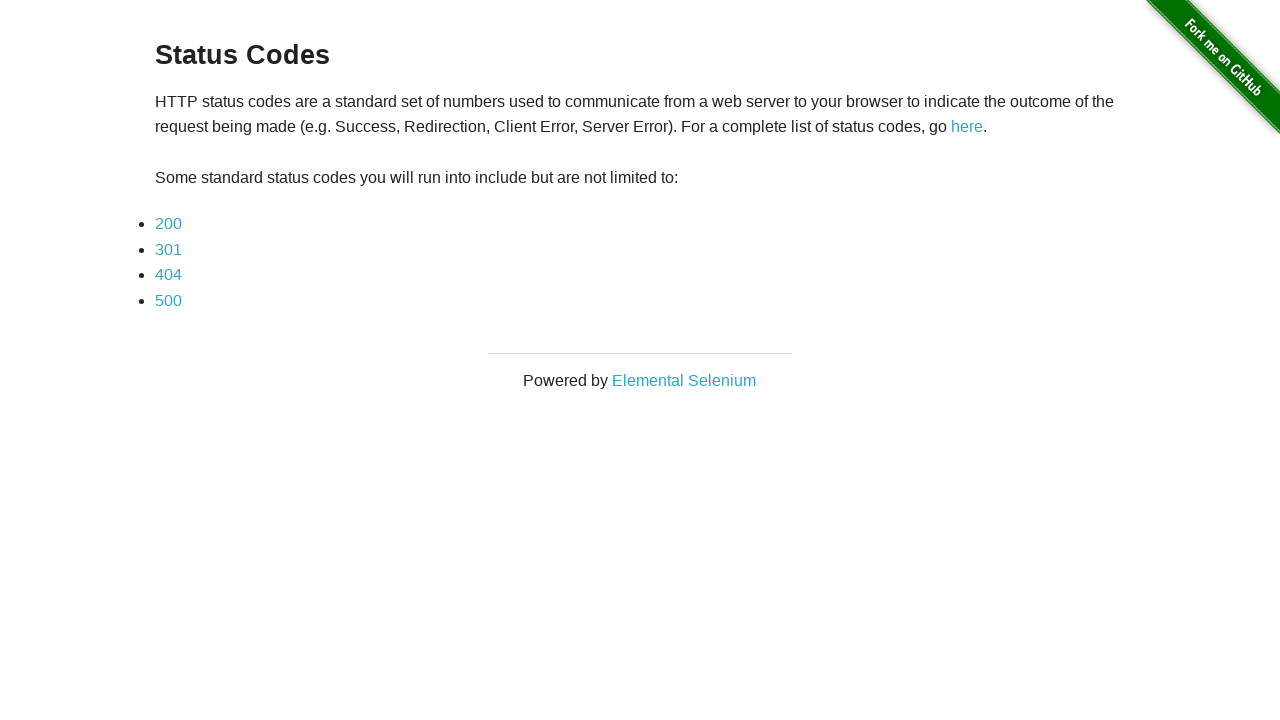

Verified page heading is 'Status Codes'
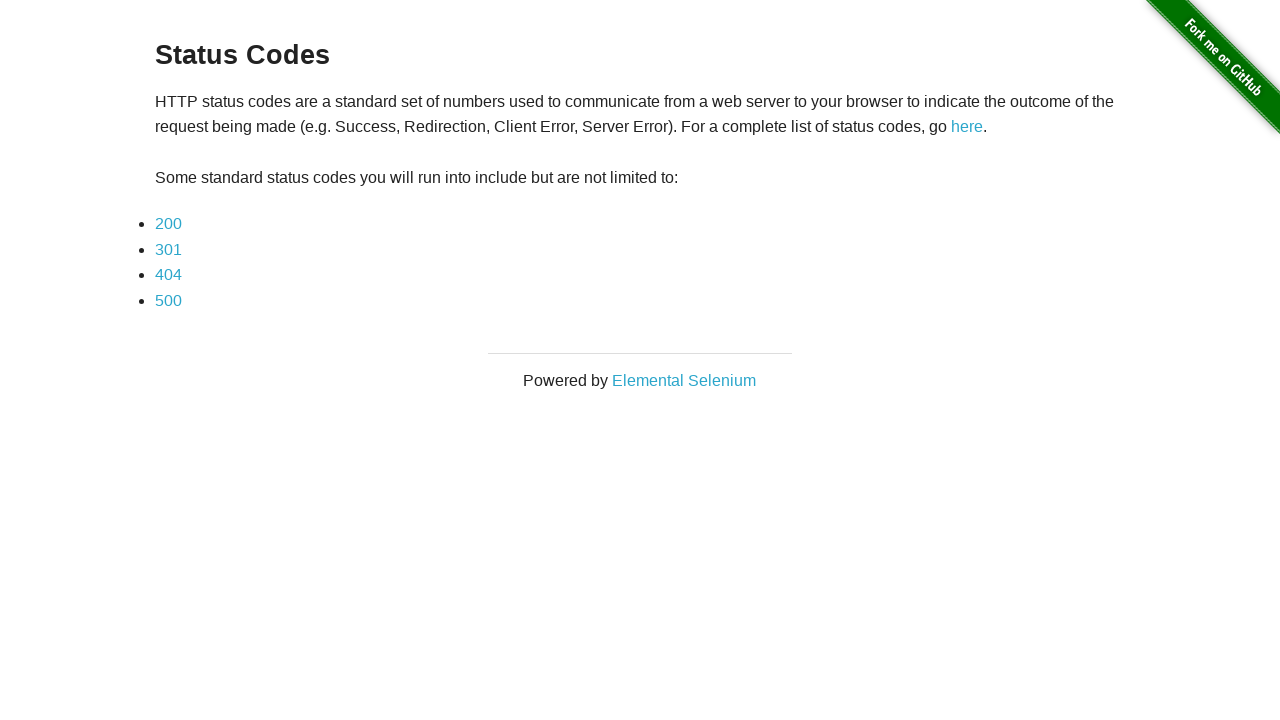

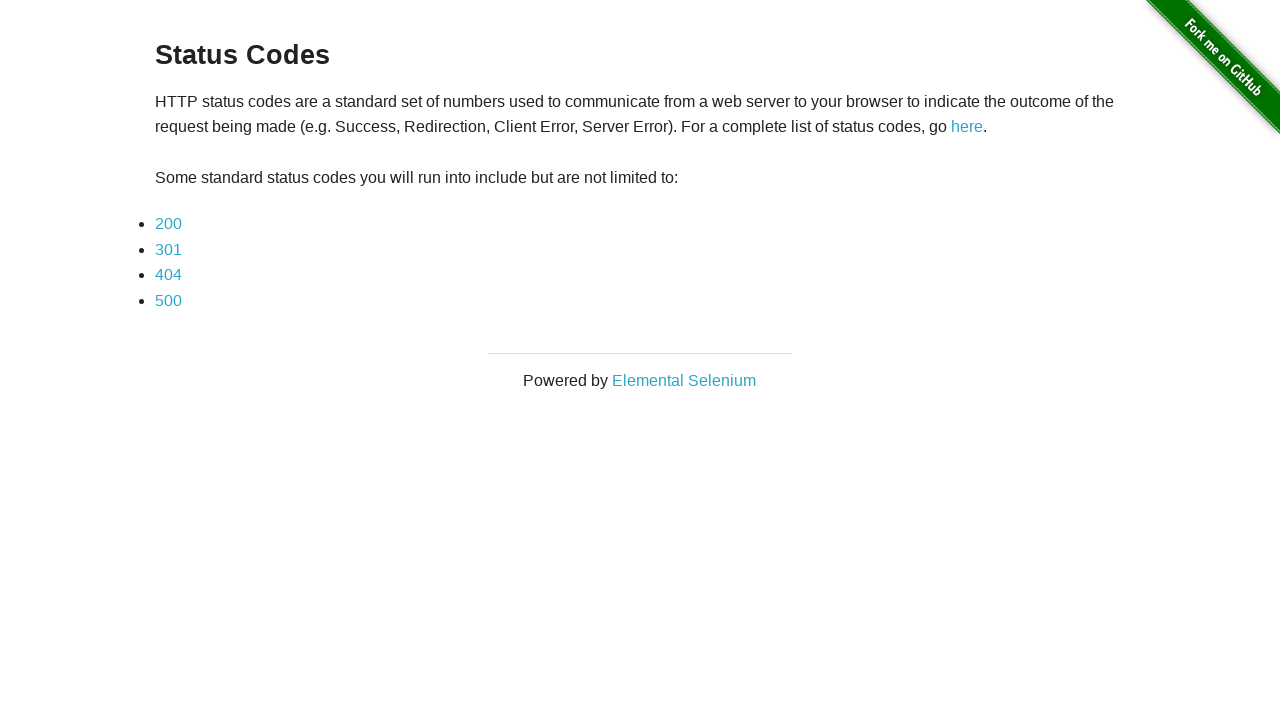